Tests keyboard events functionality by typing text and pressing Enter on a training page, then verifying the page responds to the keyboard input.

Starting URL: https://training-support.net/webelements/keyboard-events

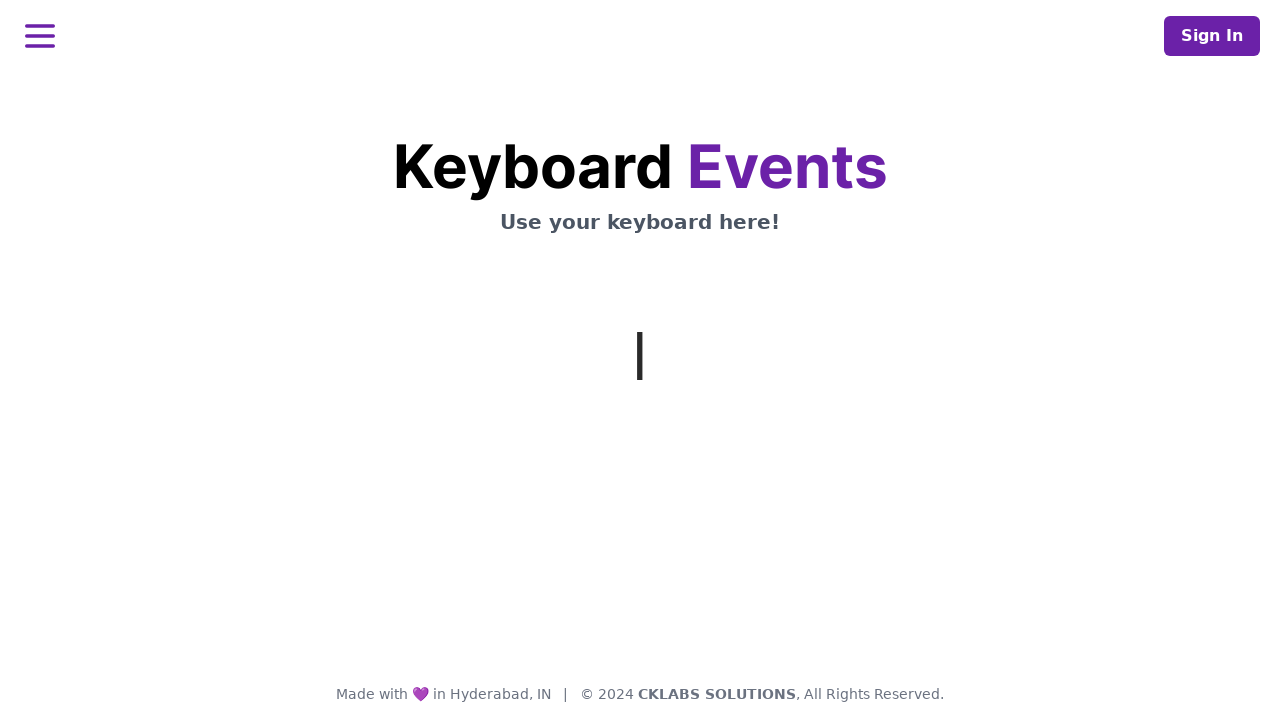

Typed 'This is coming from Selenium' using keyboard input
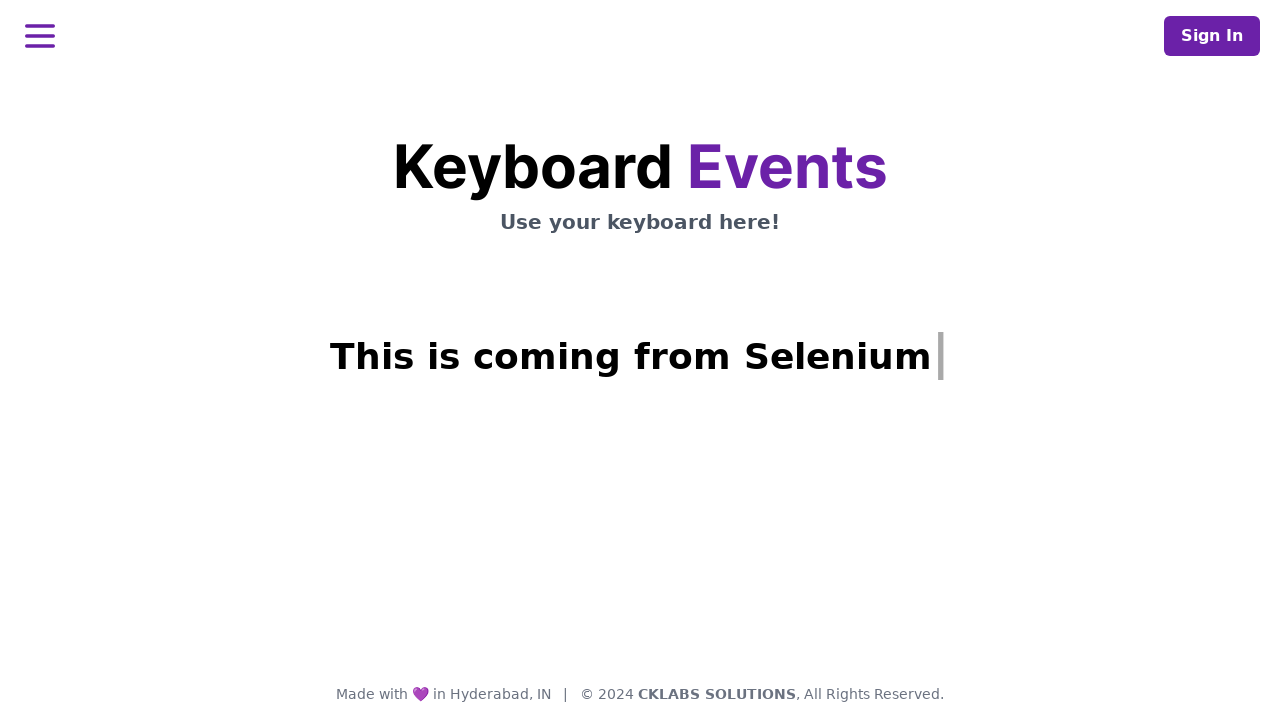

Pressed Enter key to submit keyboard input
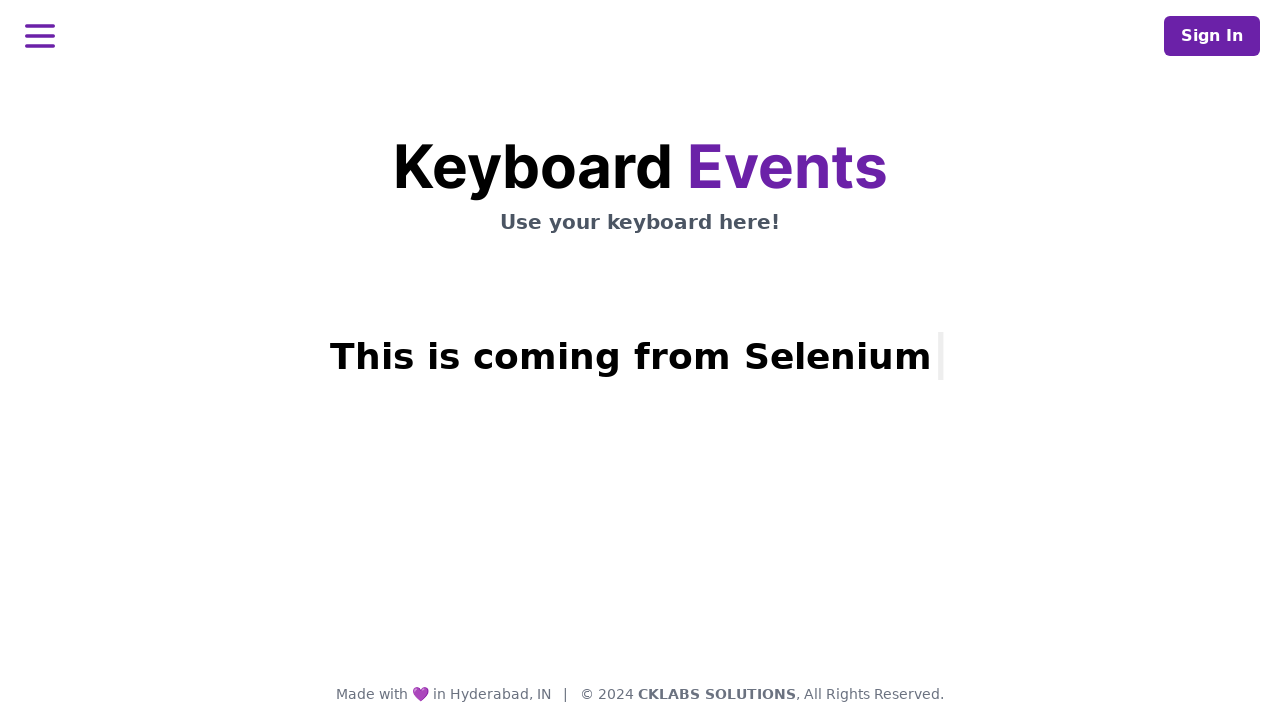

Page responded to keyboard input and displayed response text
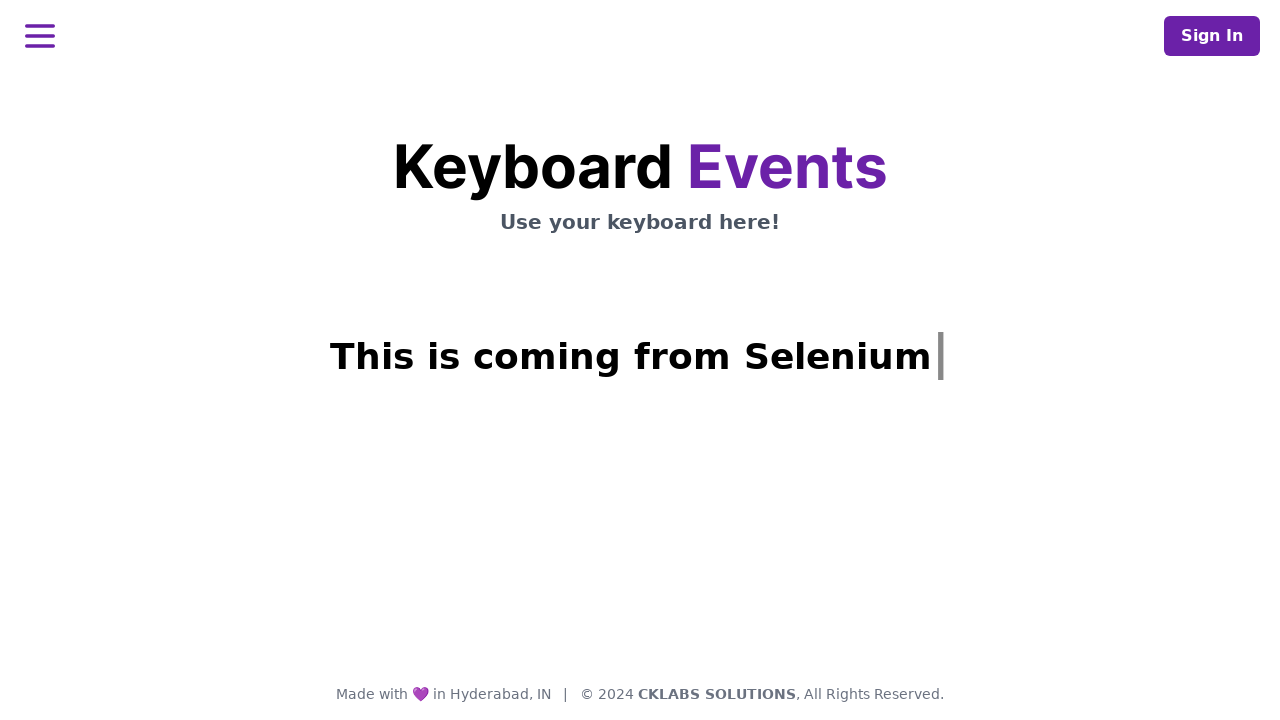

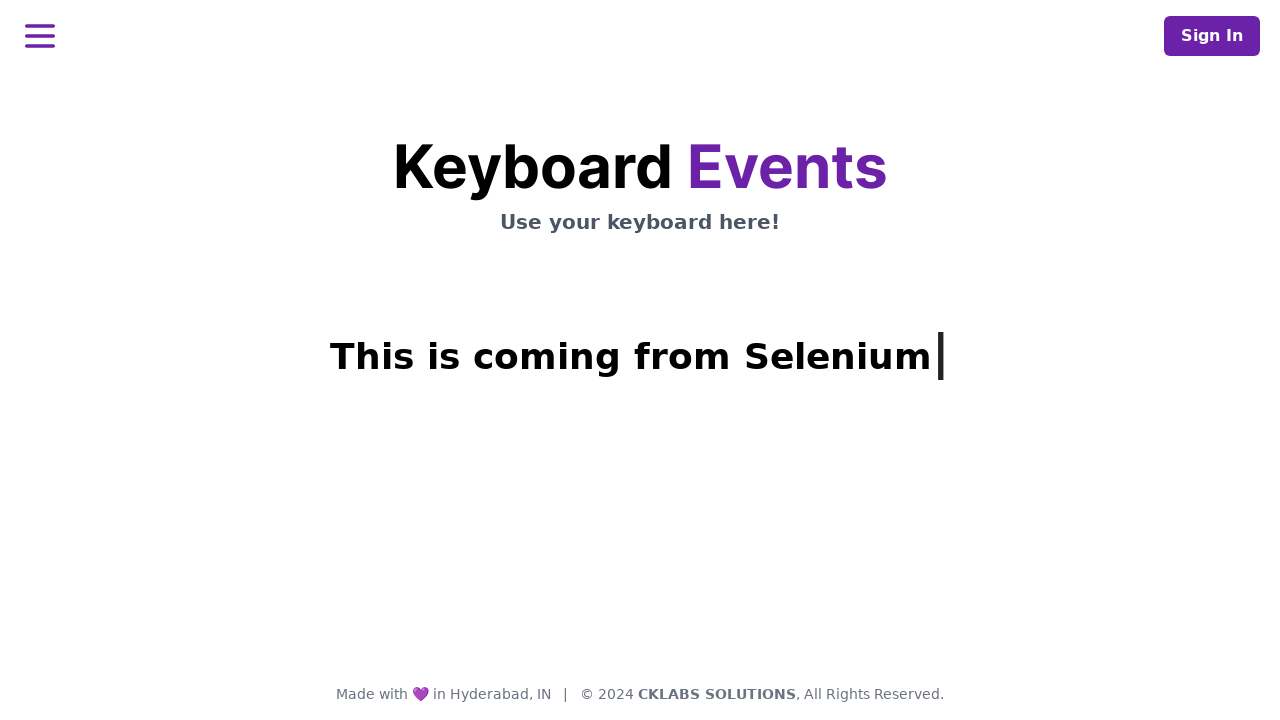